Tests navigation to the Dropdown page by clicking the link and verifying the page header is displayed

Starting URL: https://the-internet.herokuapp.com/

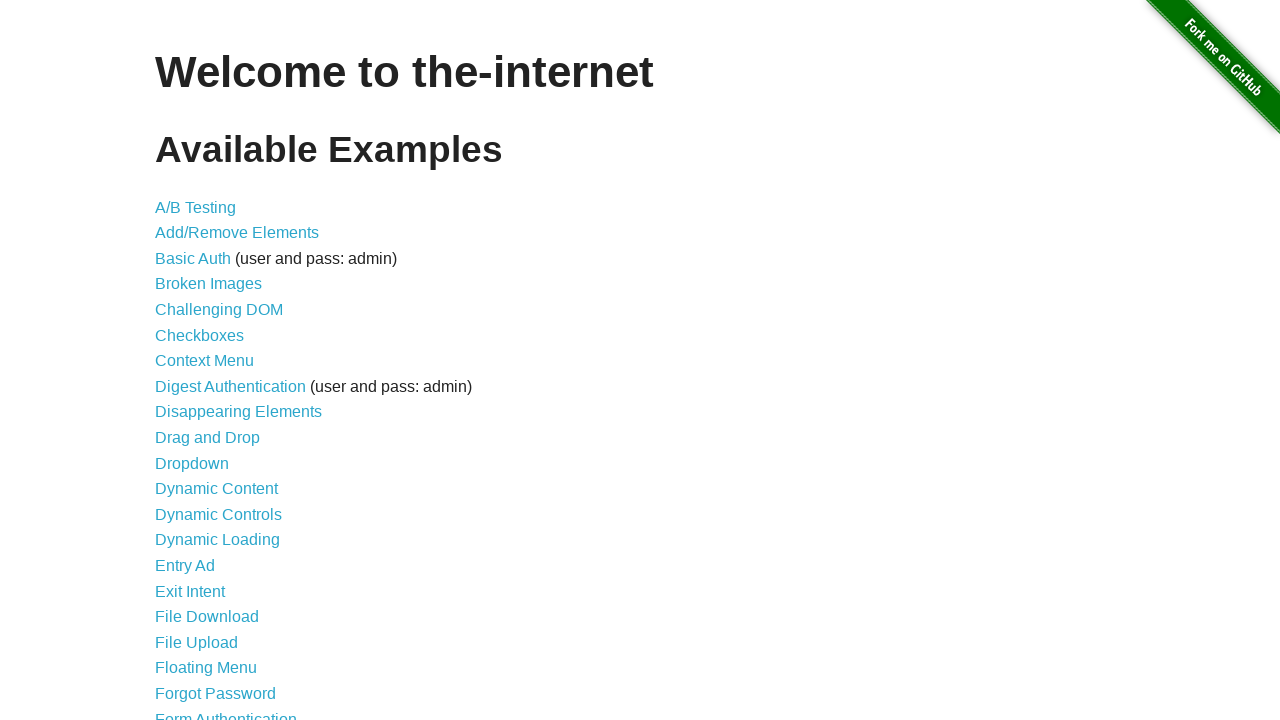

Clicked on Dropdown link to navigate to dropdown page at (192, 463) on a[href='/dropdown']
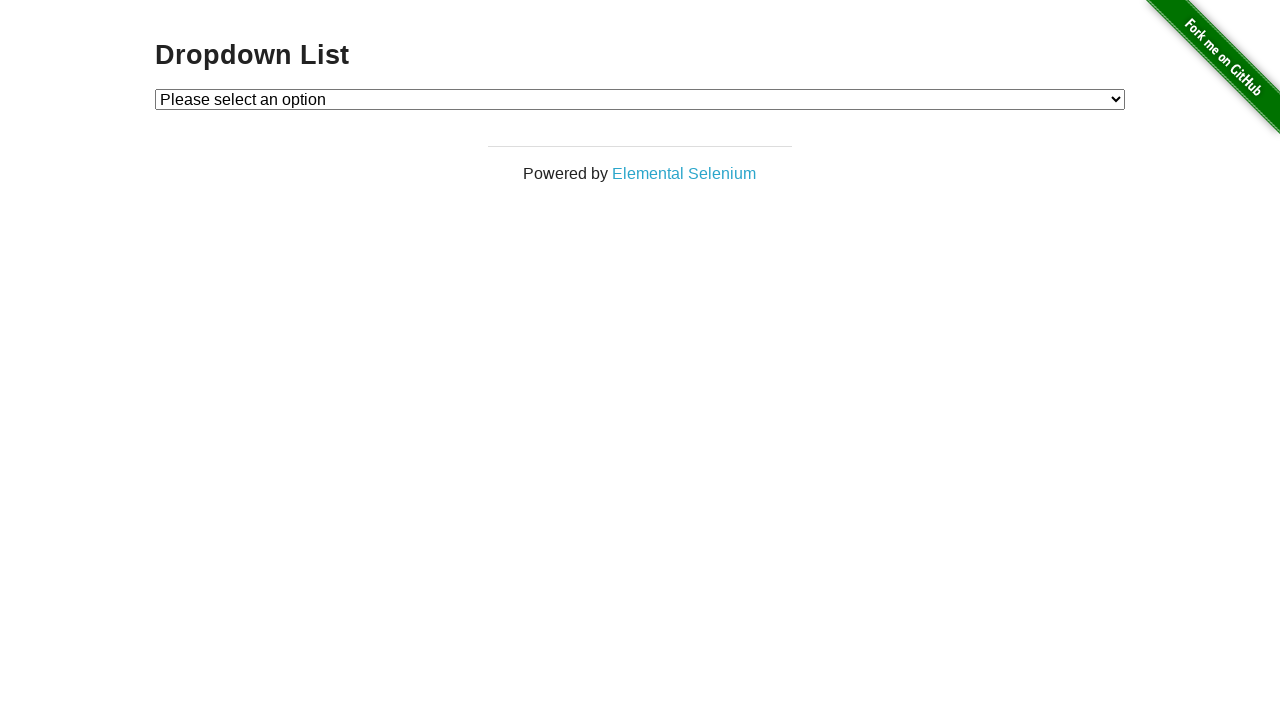

Dropdown page header element loaded
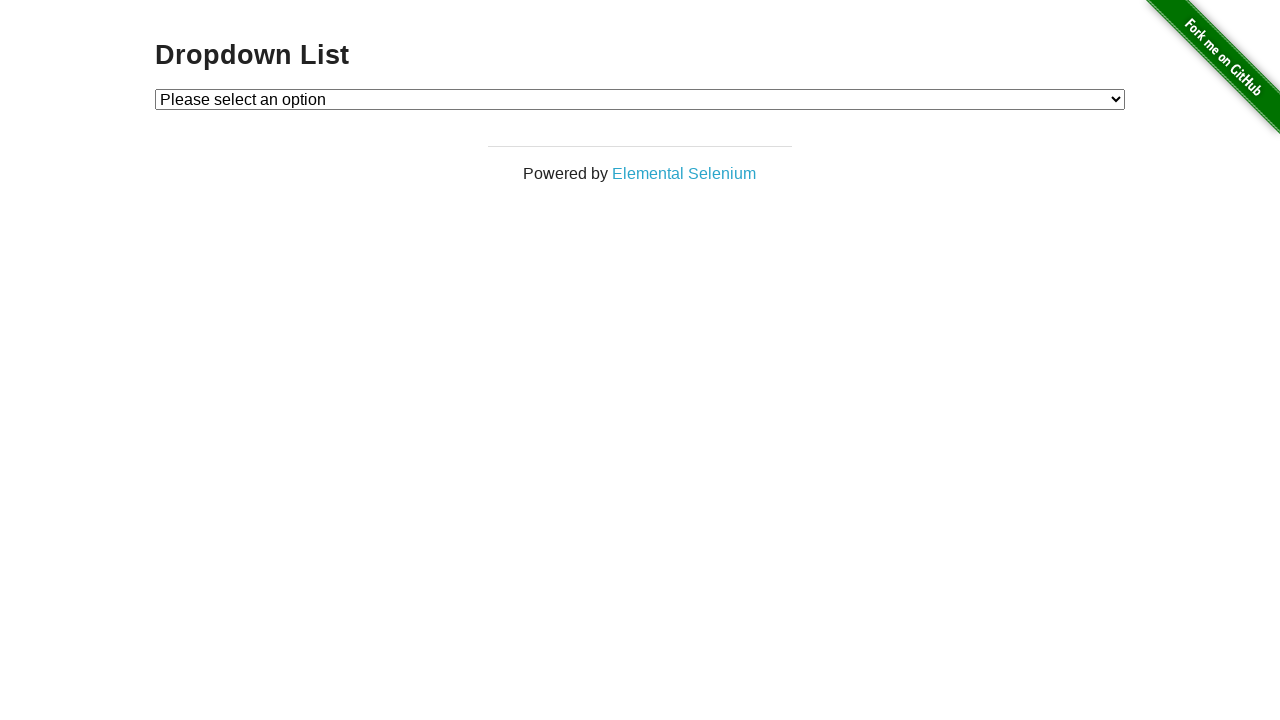

Verified that the dropdown page header is visible
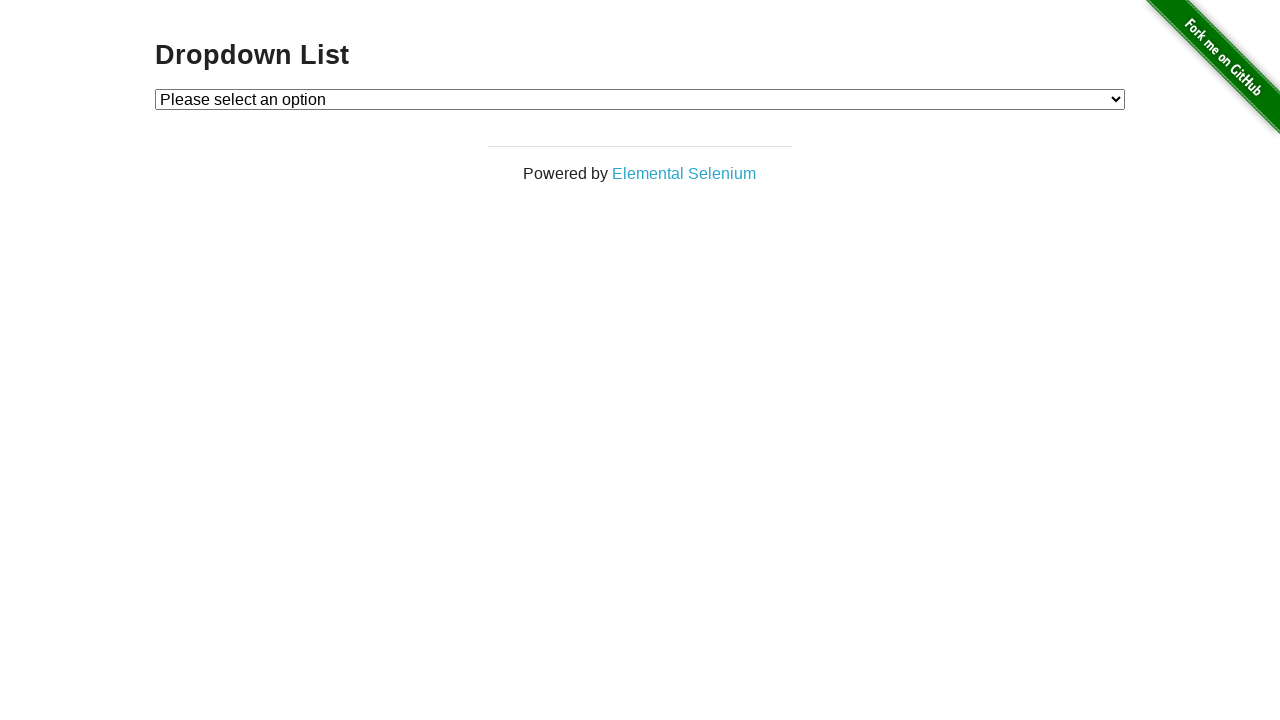

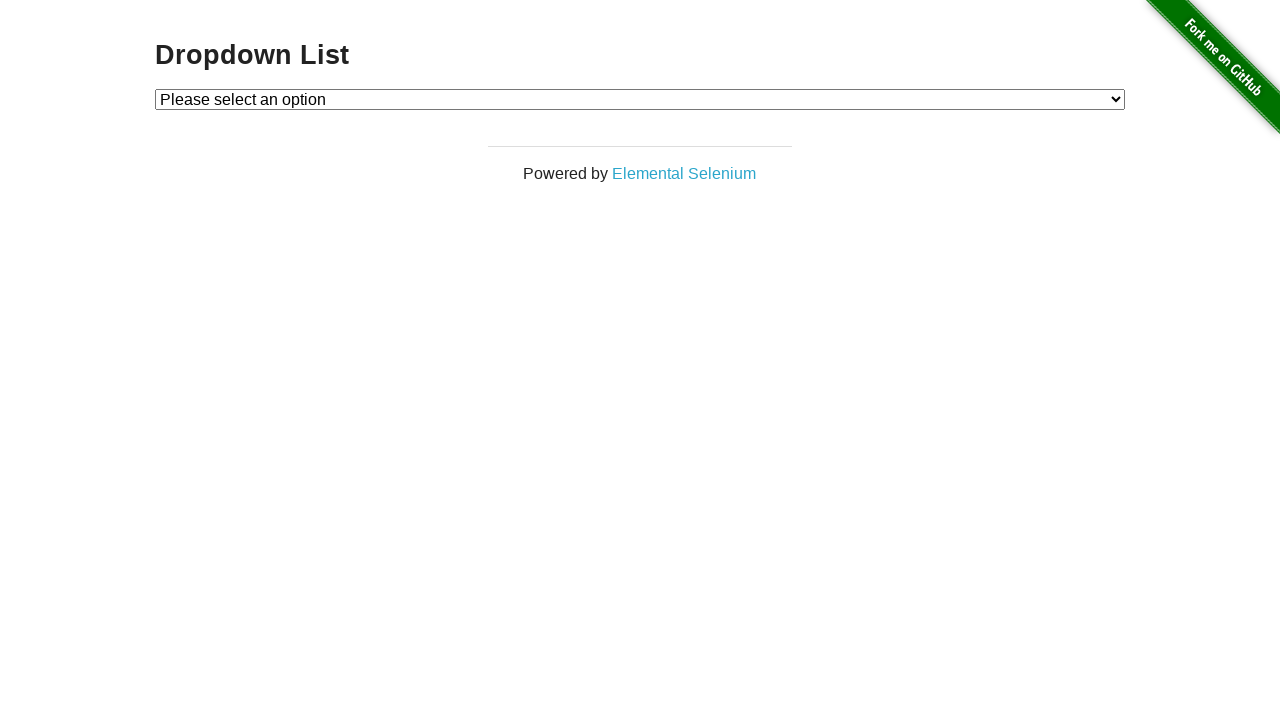